Tests that submitting an empty contact form displays an error alert message asking to fill out all fields.

Starting URL: https://demoblaze.com/

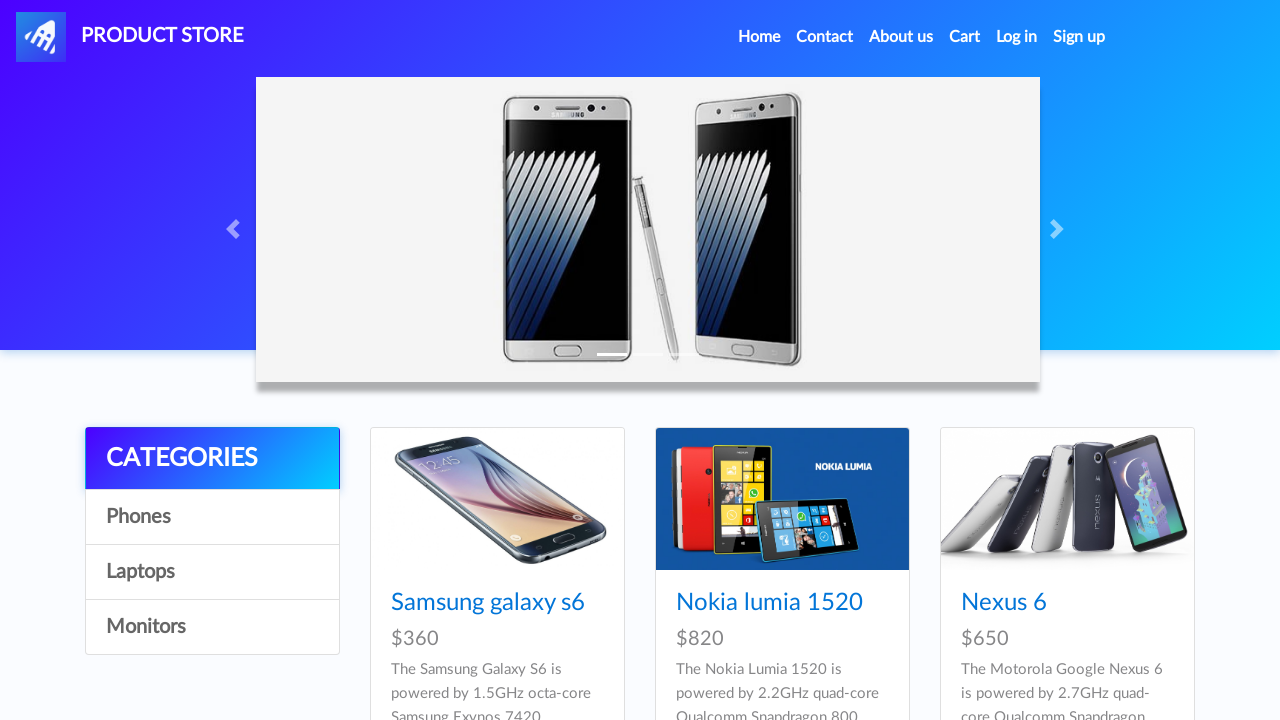

Contact button selector became visible
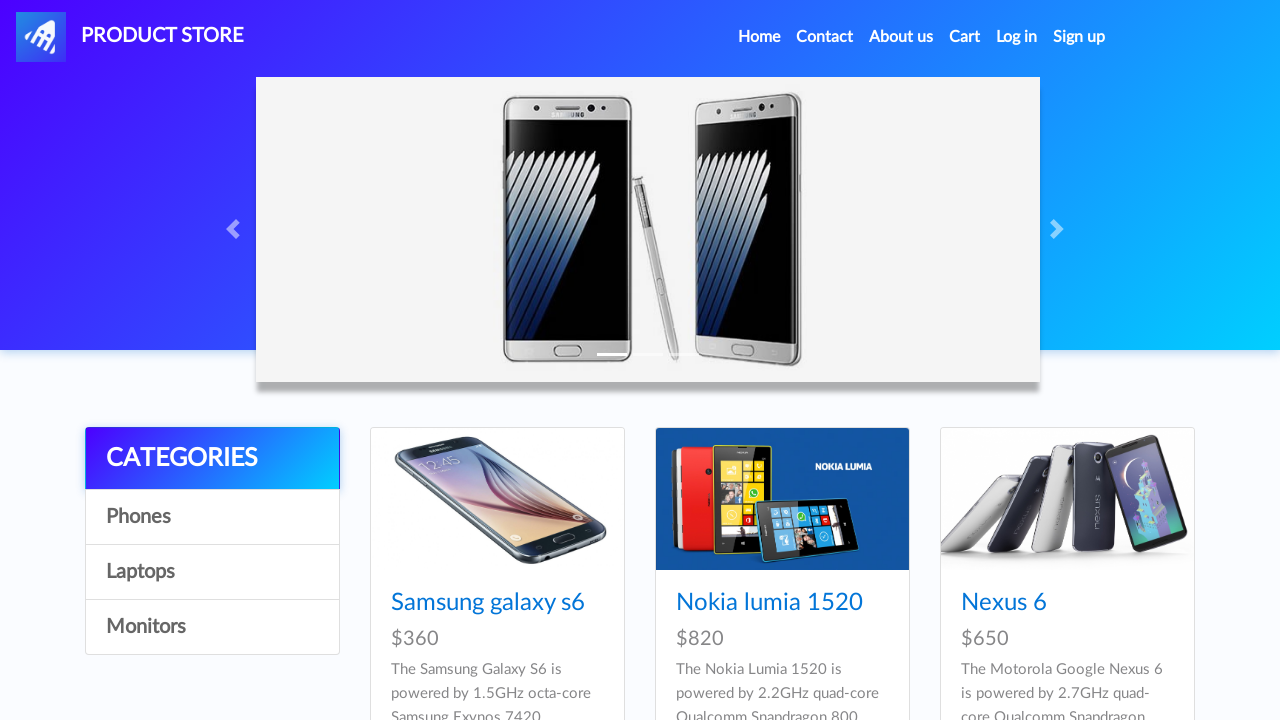

Clicked the Contact button to open contact form modal at (825, 37) on a[data-target='#exampleModal']
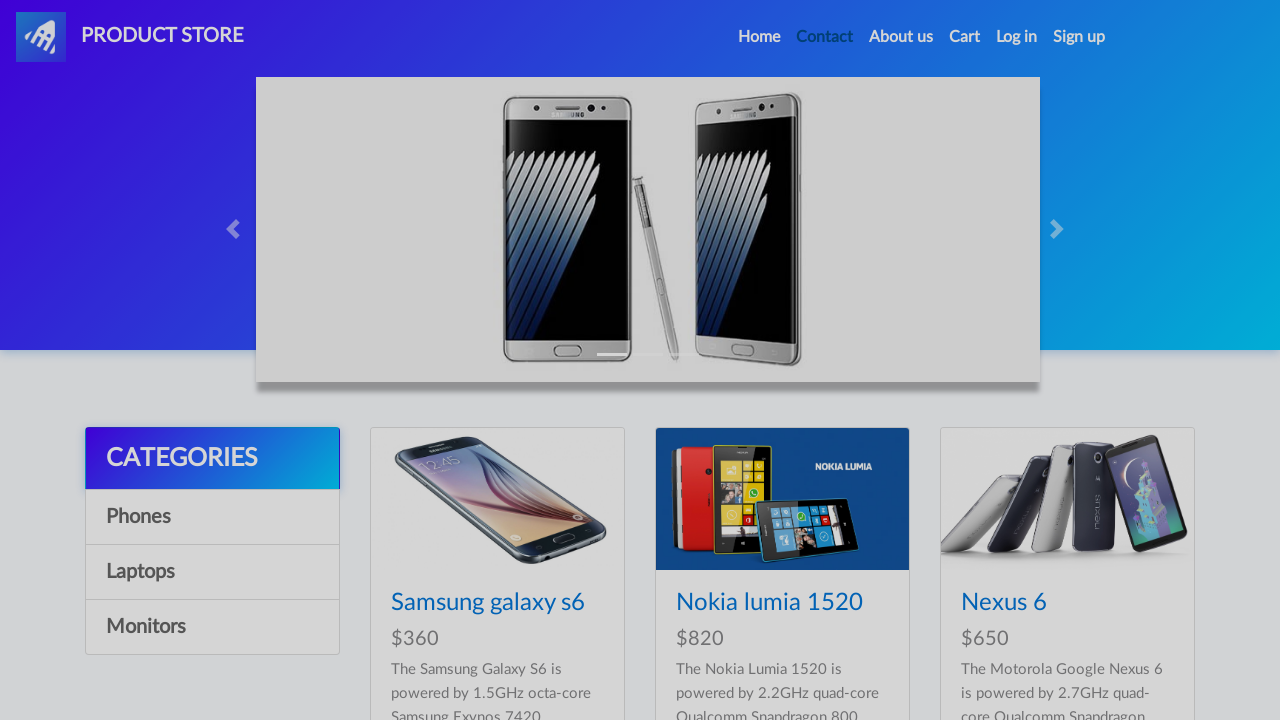

Contact form modal became visible
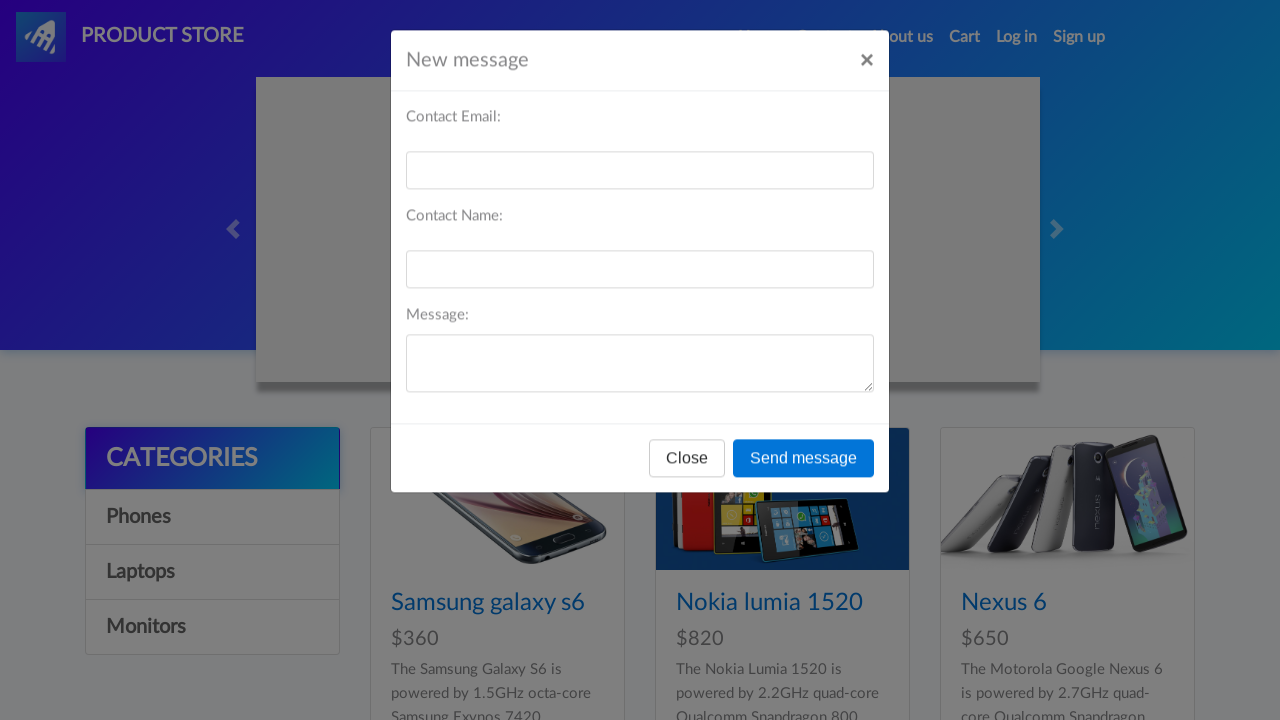

Send Message button became visible
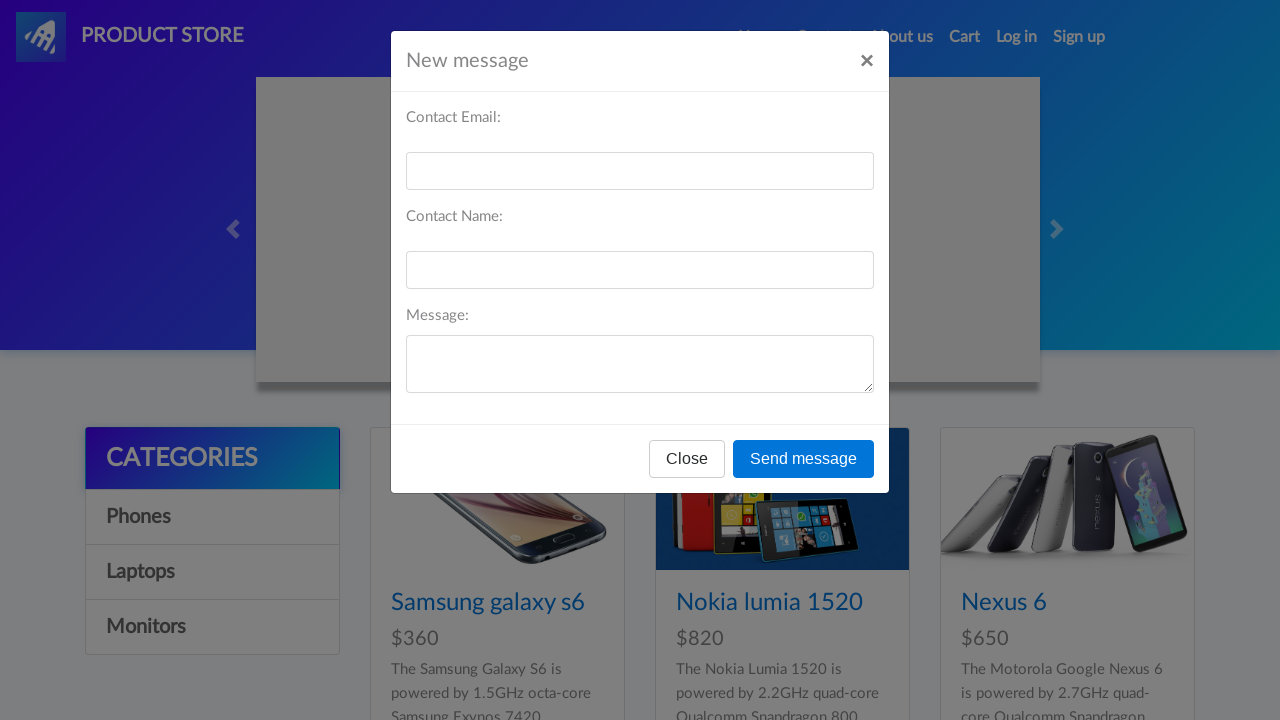

Clicked Send Message button with empty form fields at (804, 459) on #exampleModal .btn-primary
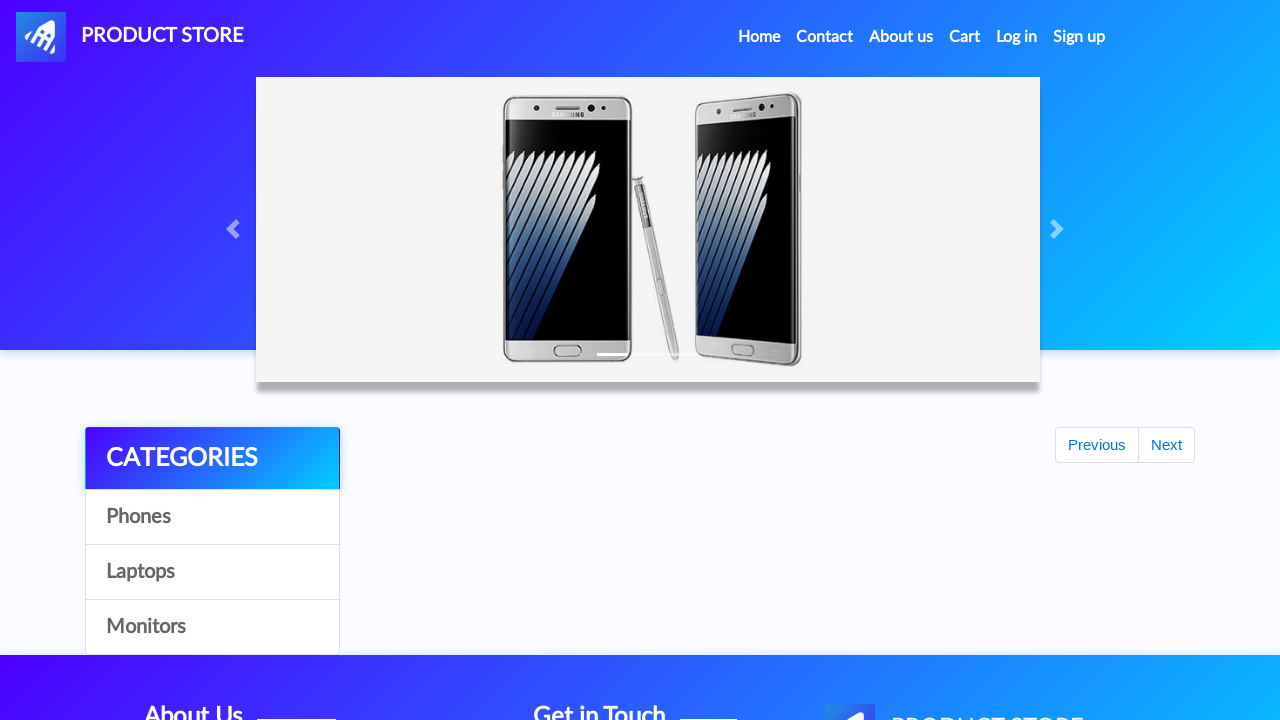

Waited for alert dialog to be processed and error message captured
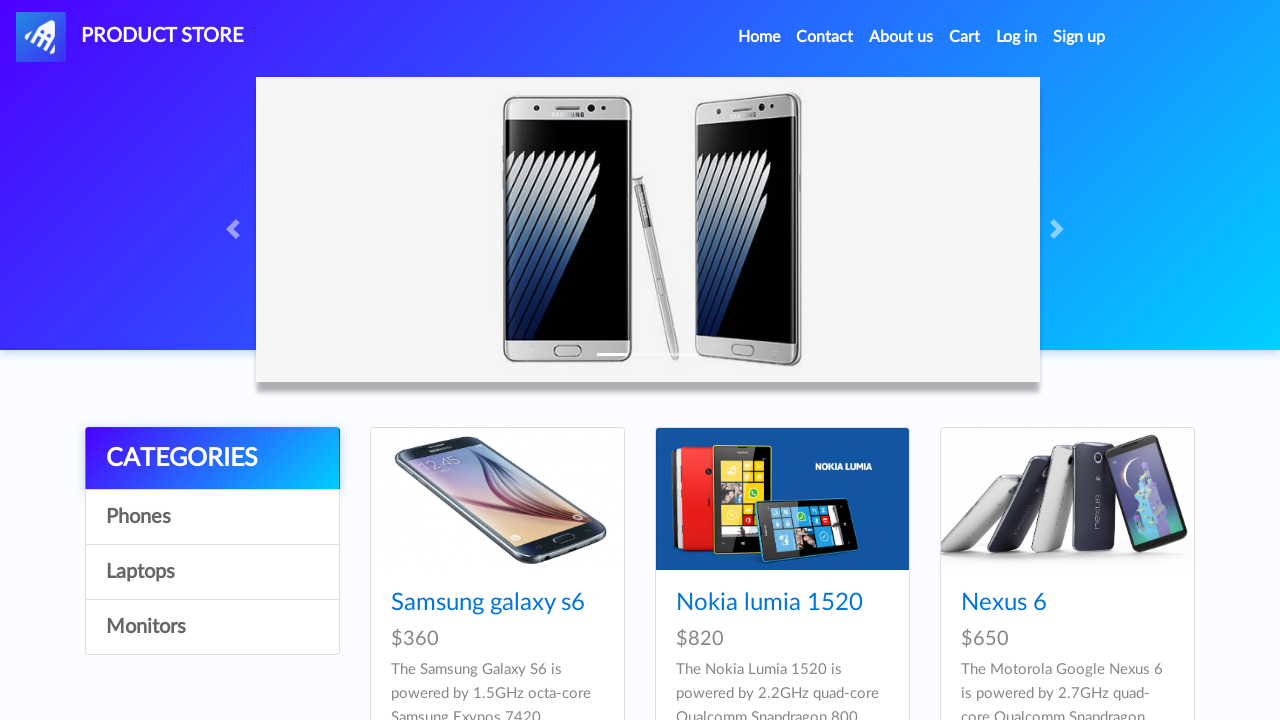

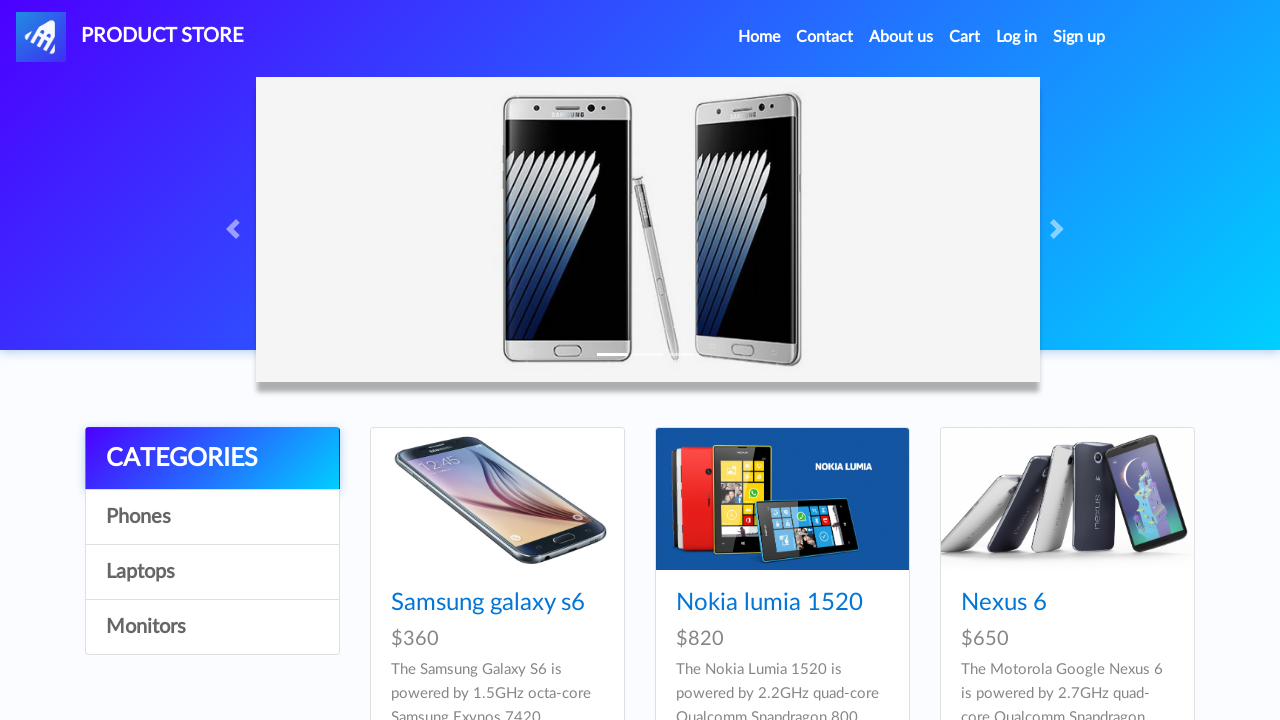